Tests that clicking Clear completed removes completed items from the list

Starting URL: https://demo.playwright.dev/todomvc

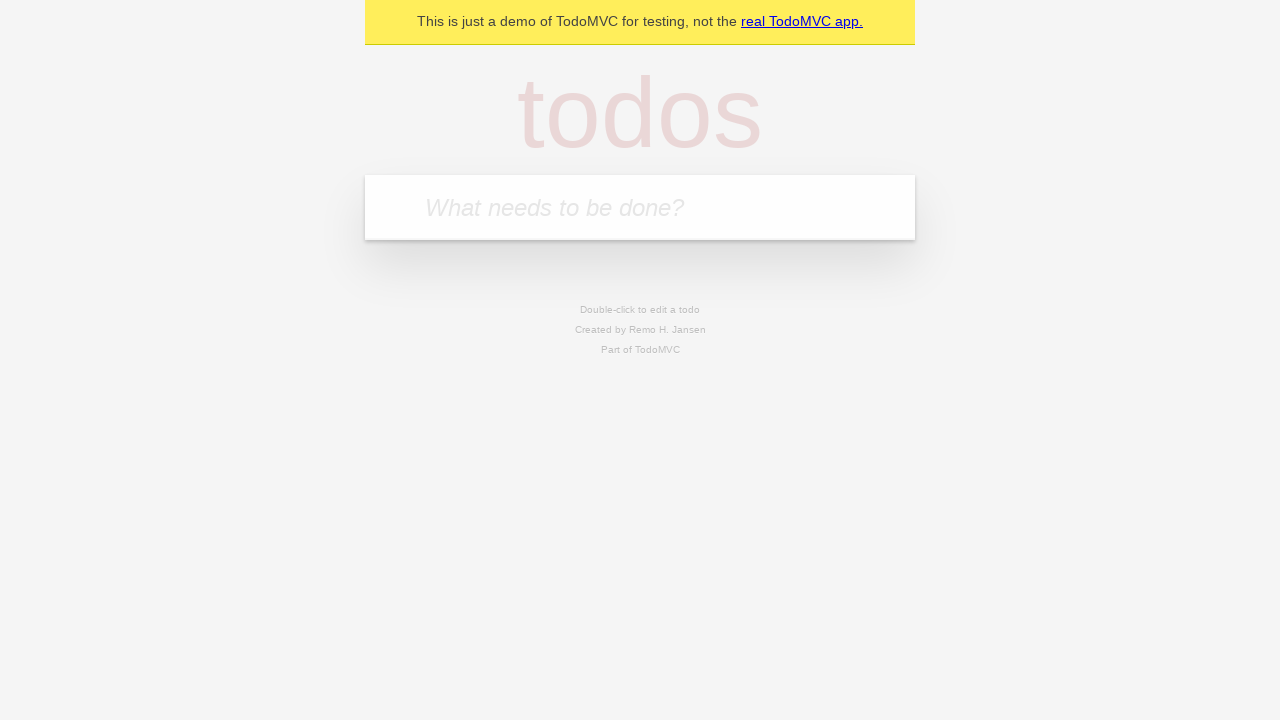

Filled todo input with 'buy some cheese' on internal:attr=[placeholder="What needs to be done?"i]
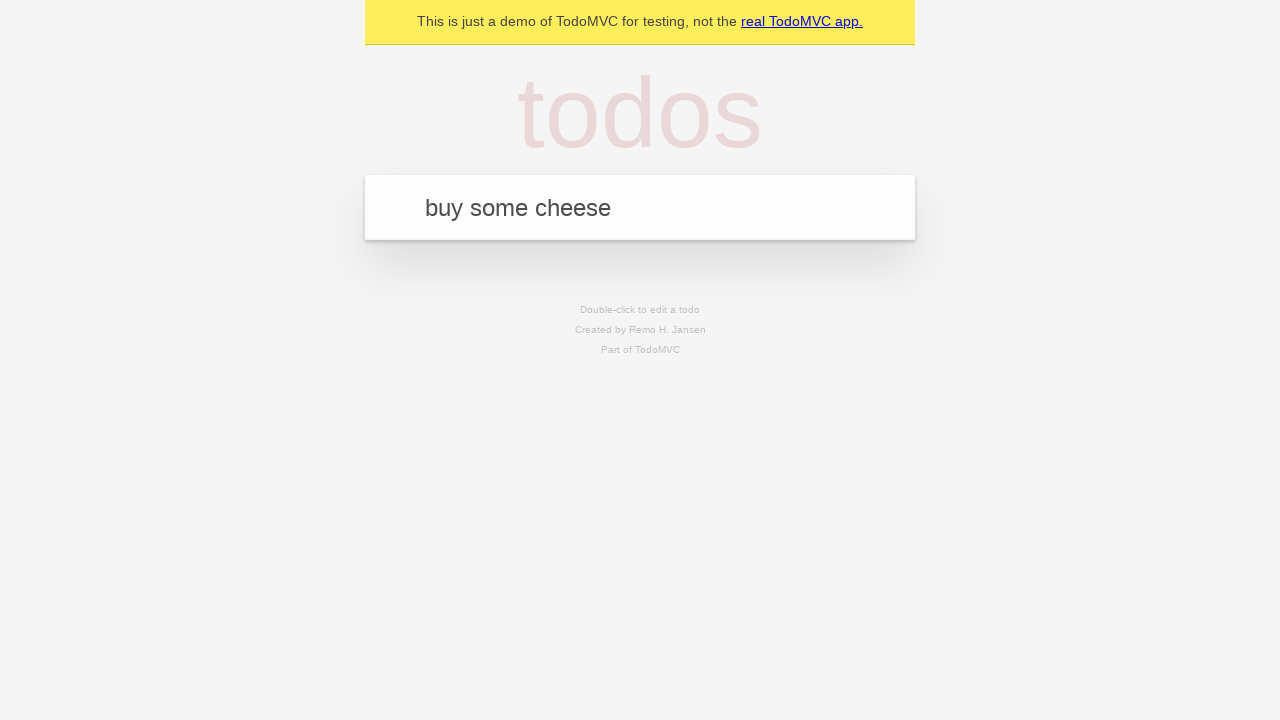

Pressed Enter to add 'buy some cheese' to the todo list on internal:attr=[placeholder="What needs to be done?"i]
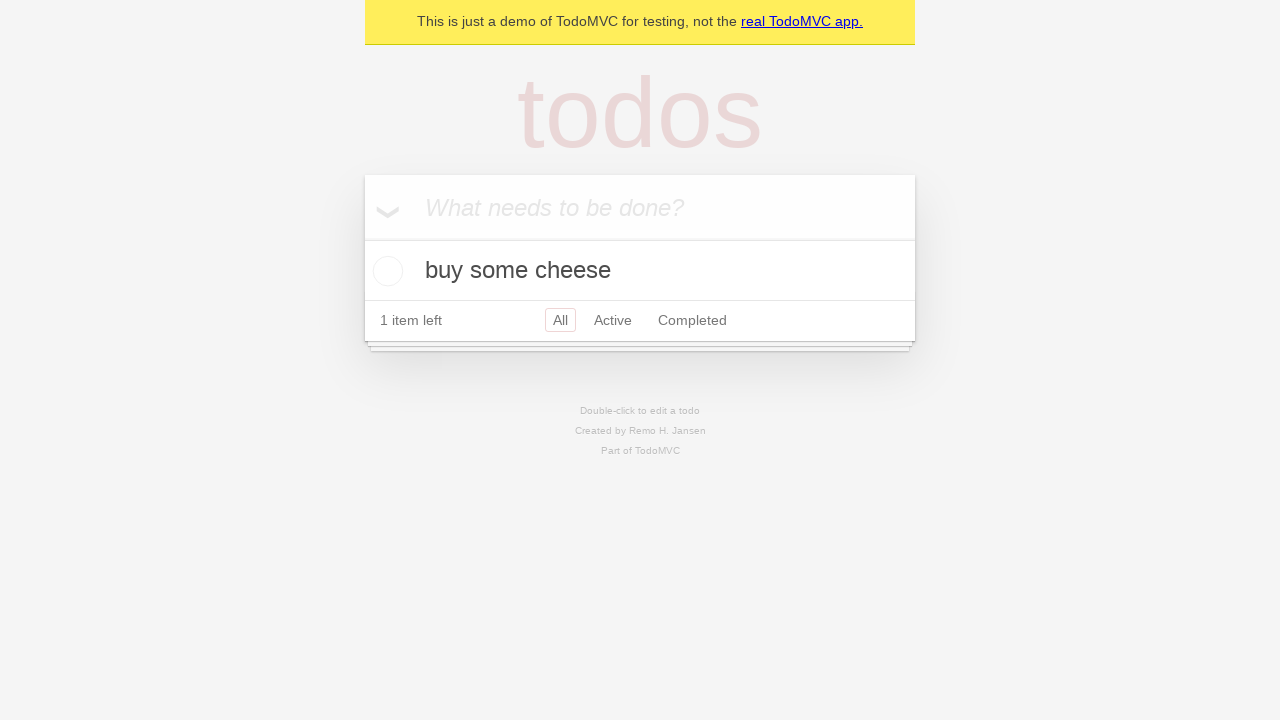

Filled todo input with 'feed the cat' on internal:attr=[placeholder="What needs to be done?"i]
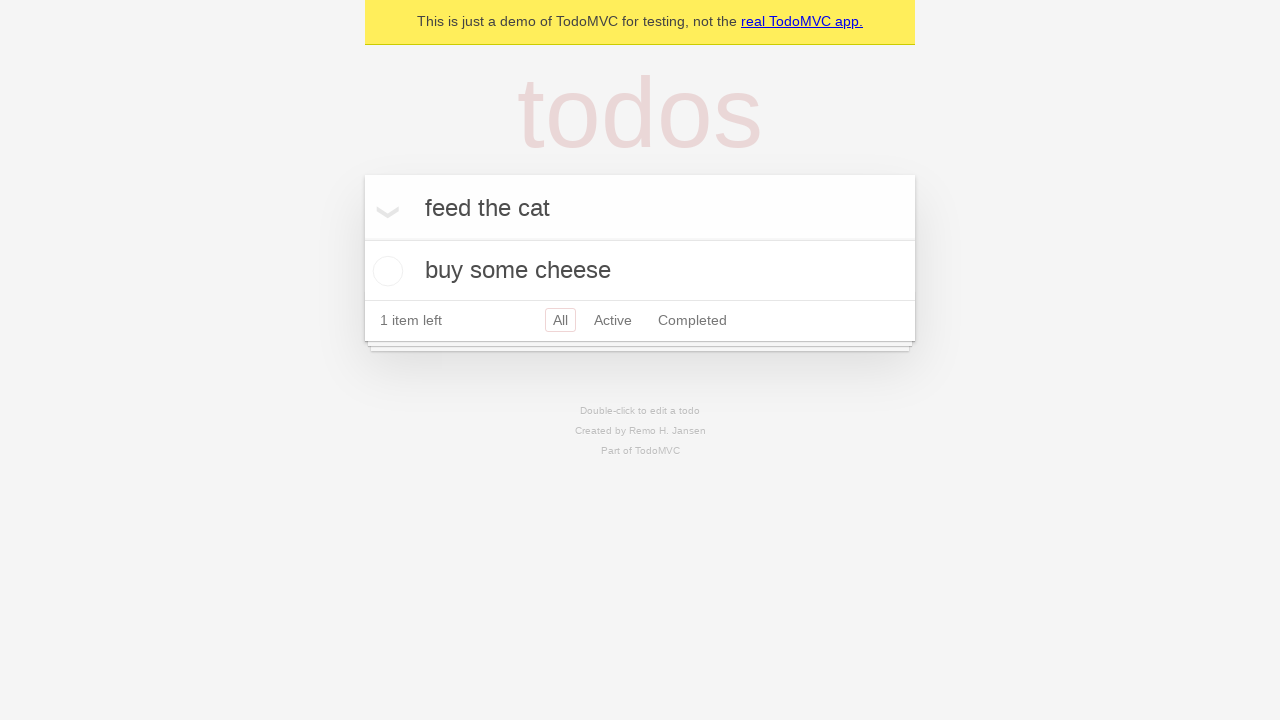

Pressed Enter to add 'feed the cat' to the todo list on internal:attr=[placeholder="What needs to be done?"i]
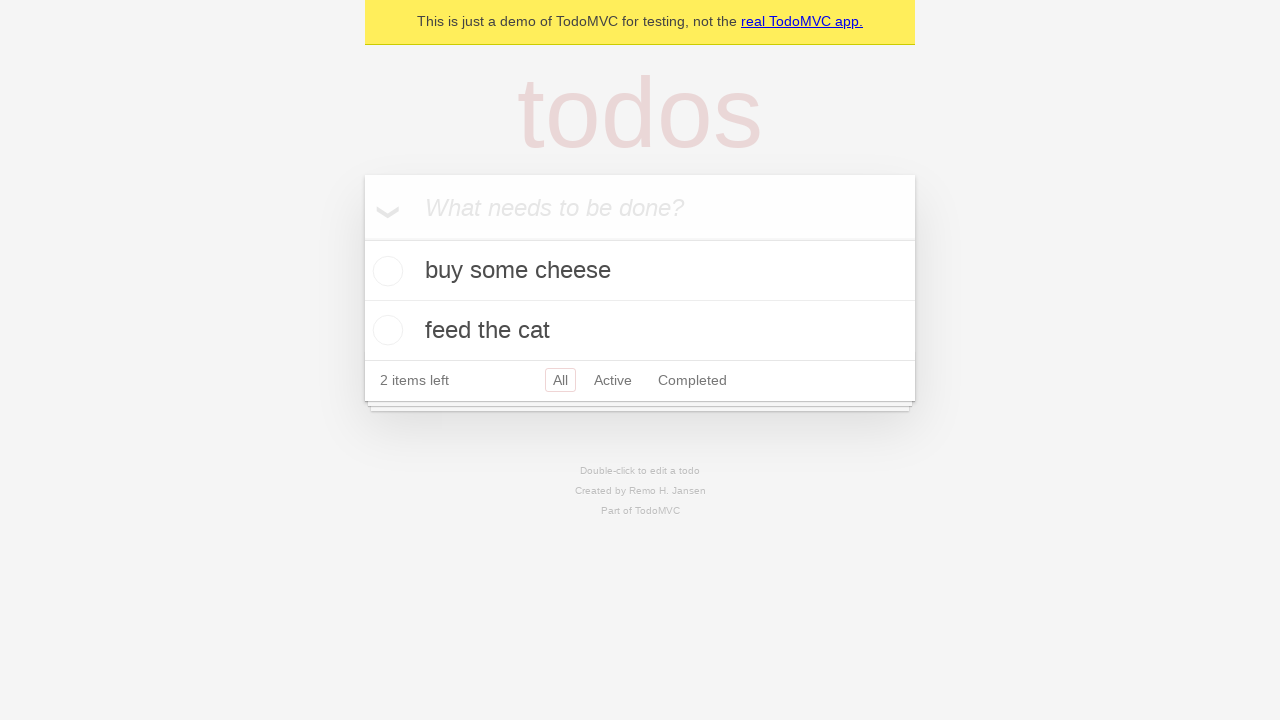

Filled todo input with 'book a doctors appointment' on internal:attr=[placeholder="What needs to be done?"i]
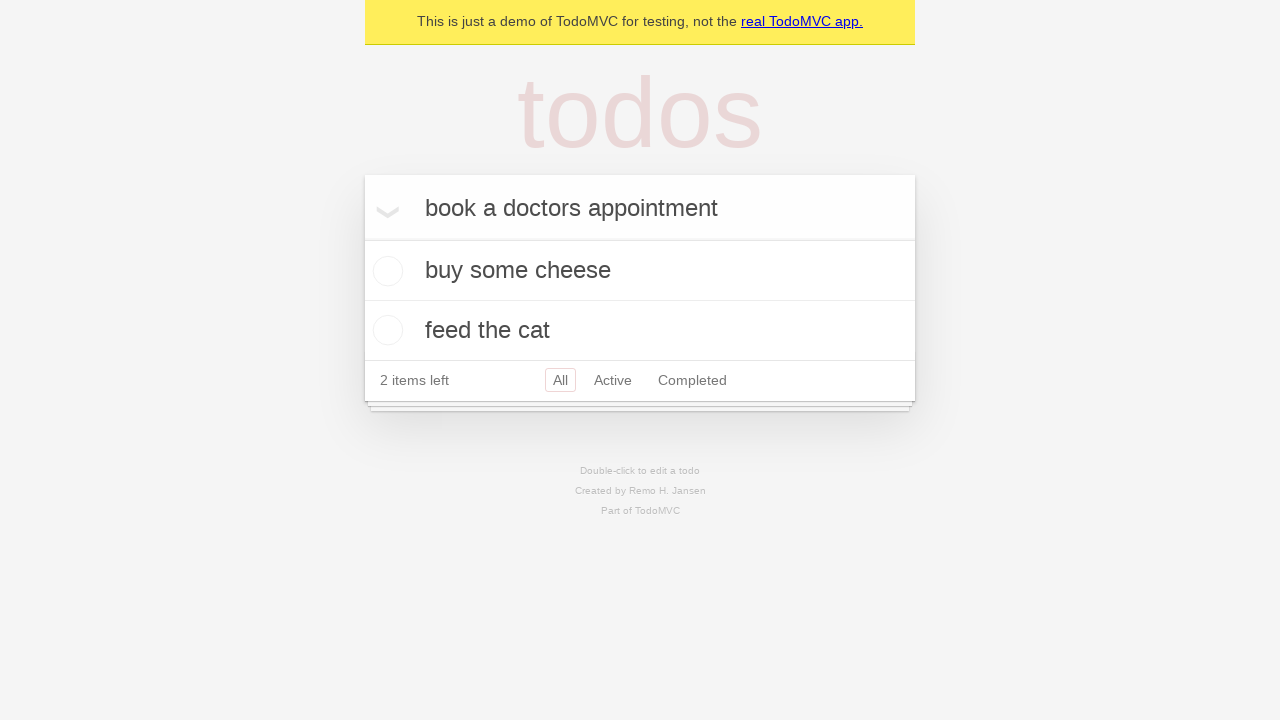

Pressed Enter to add 'book a doctors appointment' to the todo list on internal:attr=[placeholder="What needs to be done?"i]
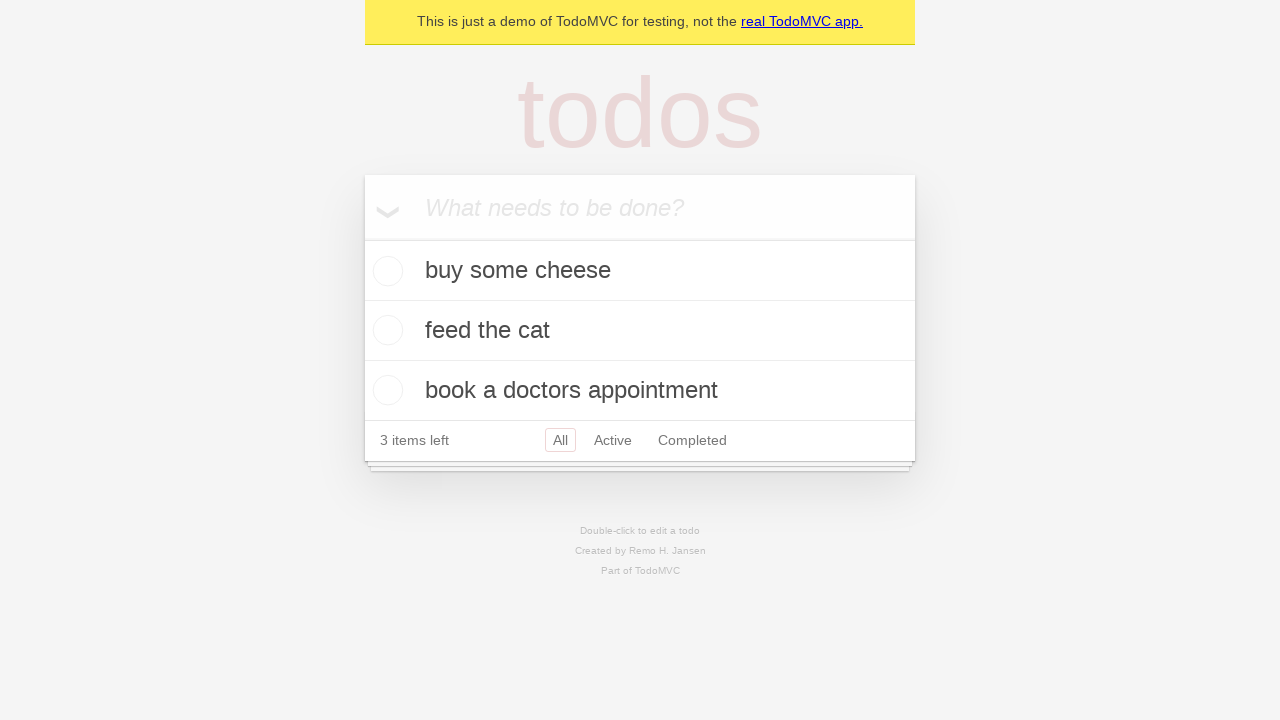

Checked the second todo item as completed at (385, 330) on [data-testid='todo-item'] >> nth=1 >> internal:role=checkbox
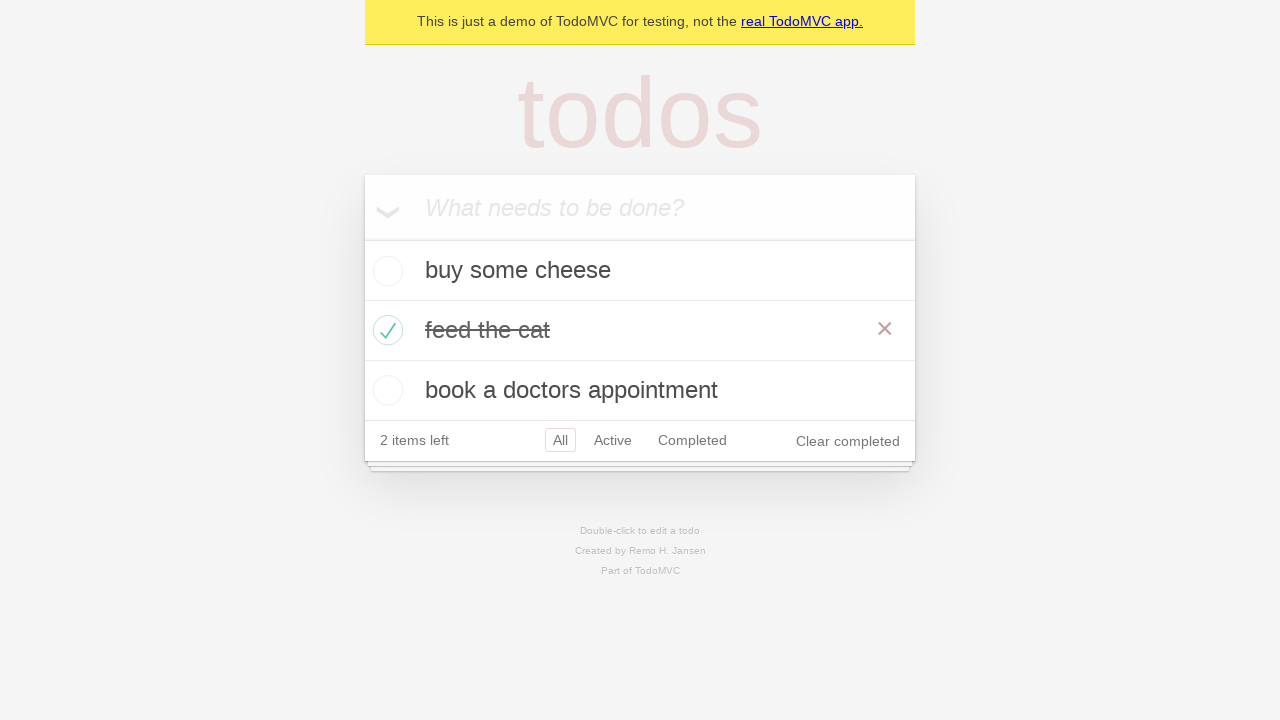

Clicked 'Clear completed' button to remove completed items at (848, 441) on internal:role=button[name="Clear completed"i]
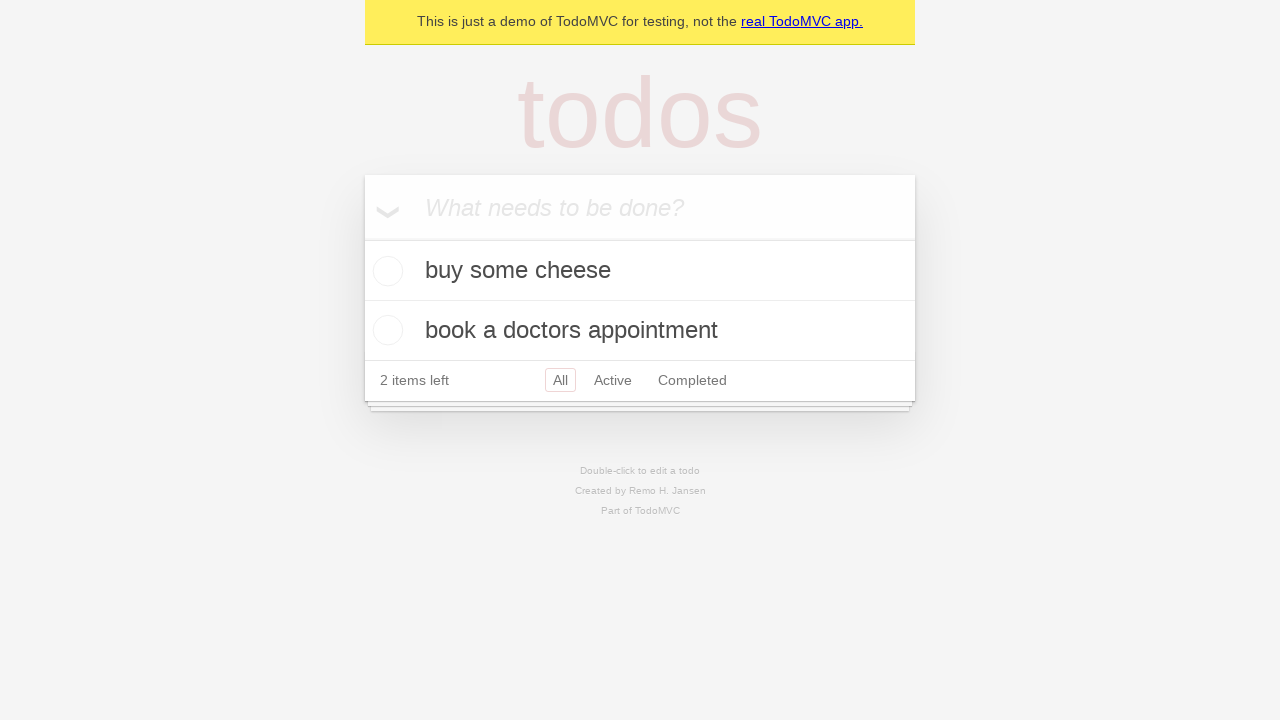

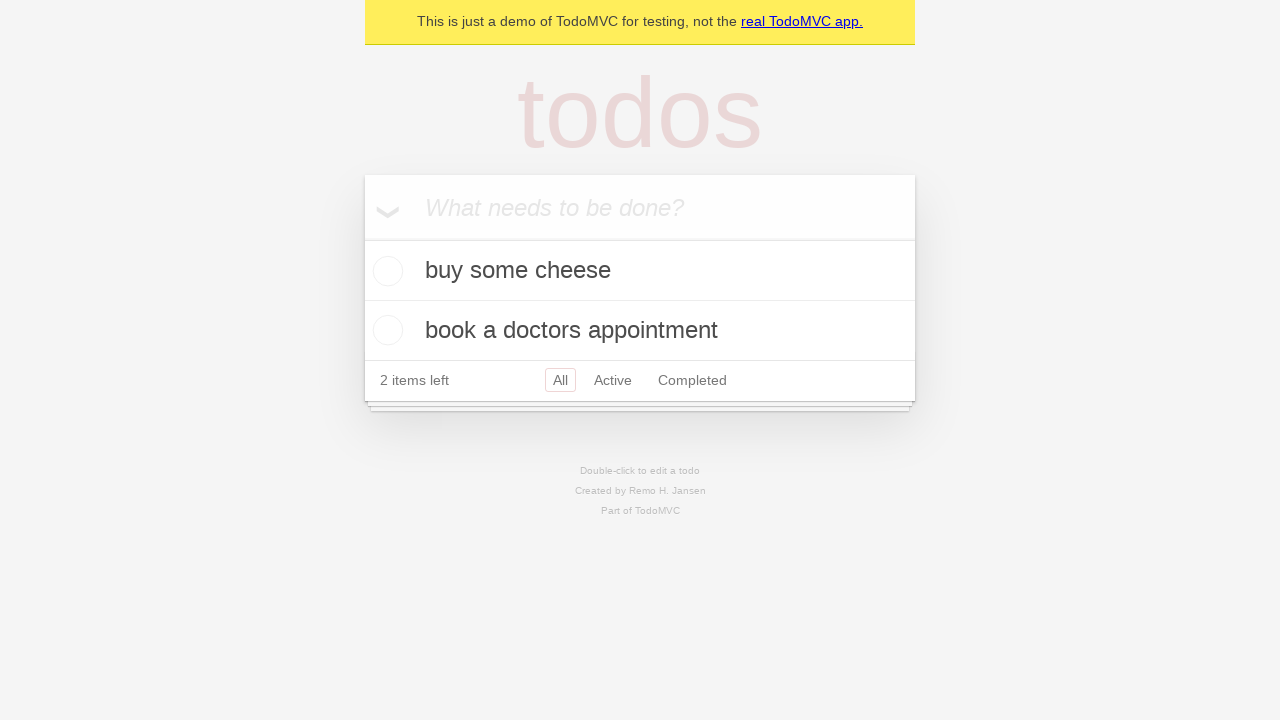